Tests accepting a JavaScript alert by clicking a button that triggers a JS alert, verifying the alert text, accepting it, and confirming the result message is displayed.

Starting URL: https://automationfc.github.io/basic-form/index.html

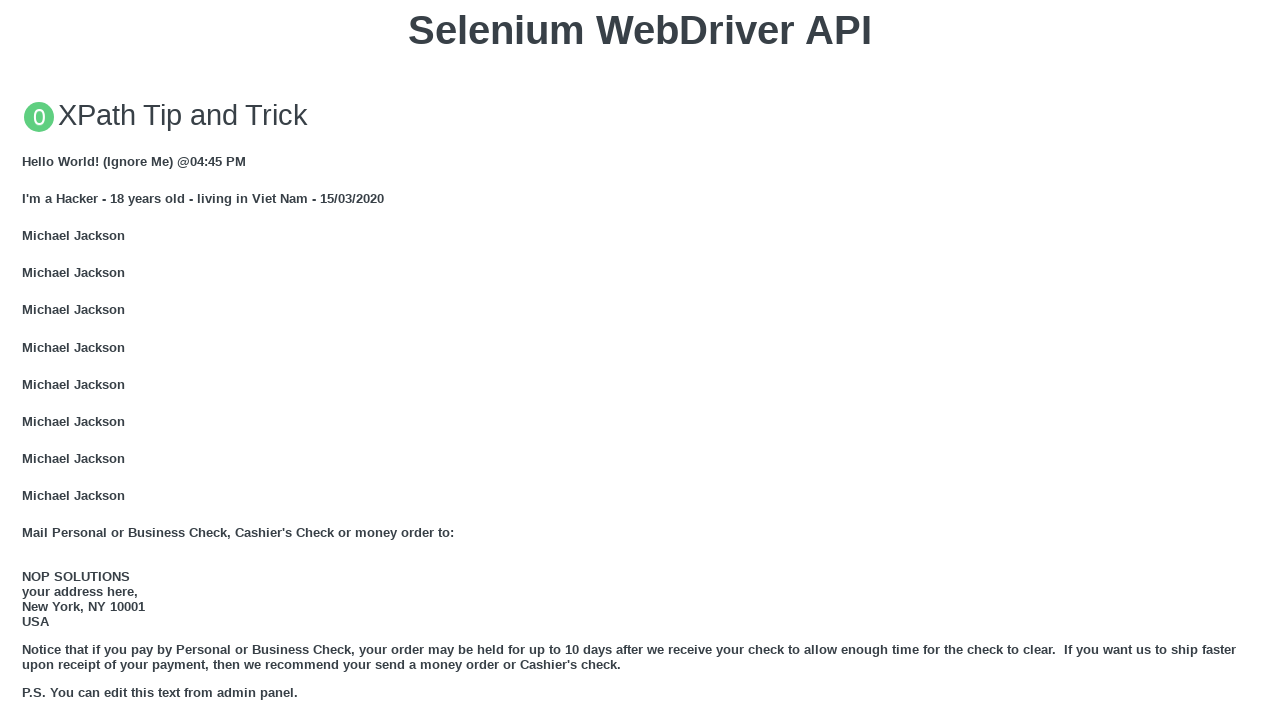

Clicked button to trigger JavaScript alert at (640, 360) on xpath=//button[text()='Click for JS Alert']
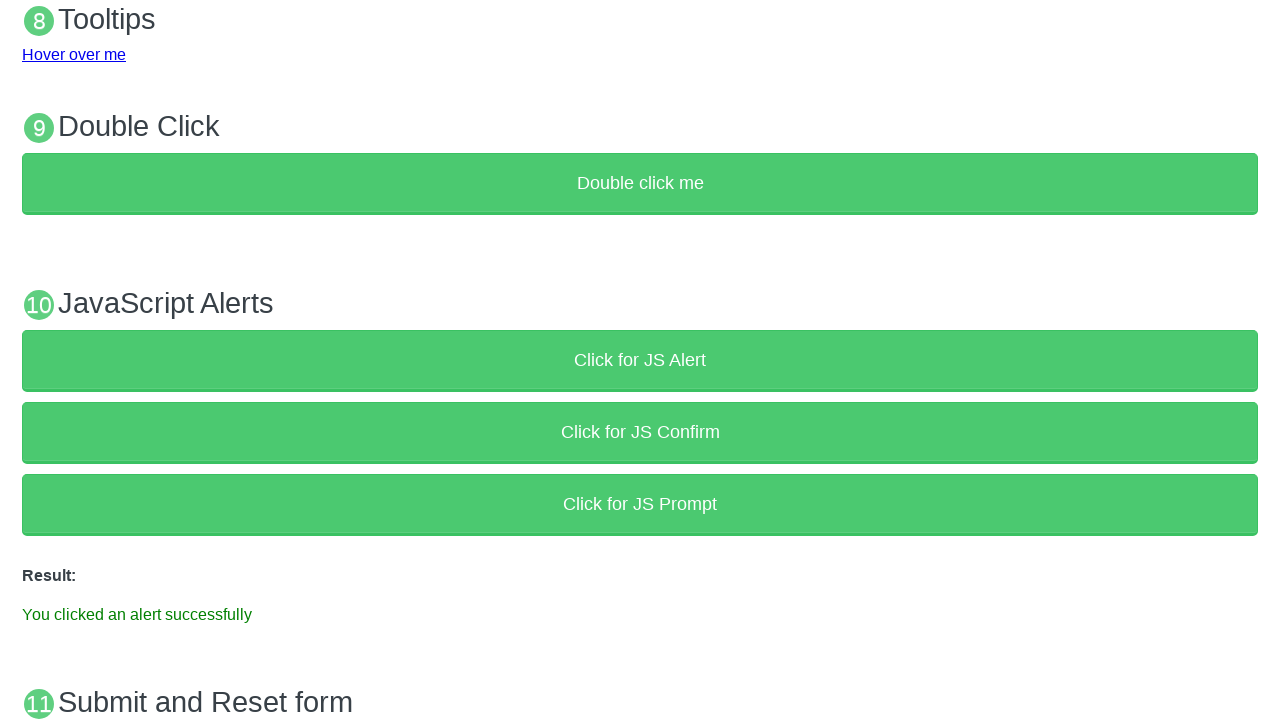

Set up dialog handler to accept alert
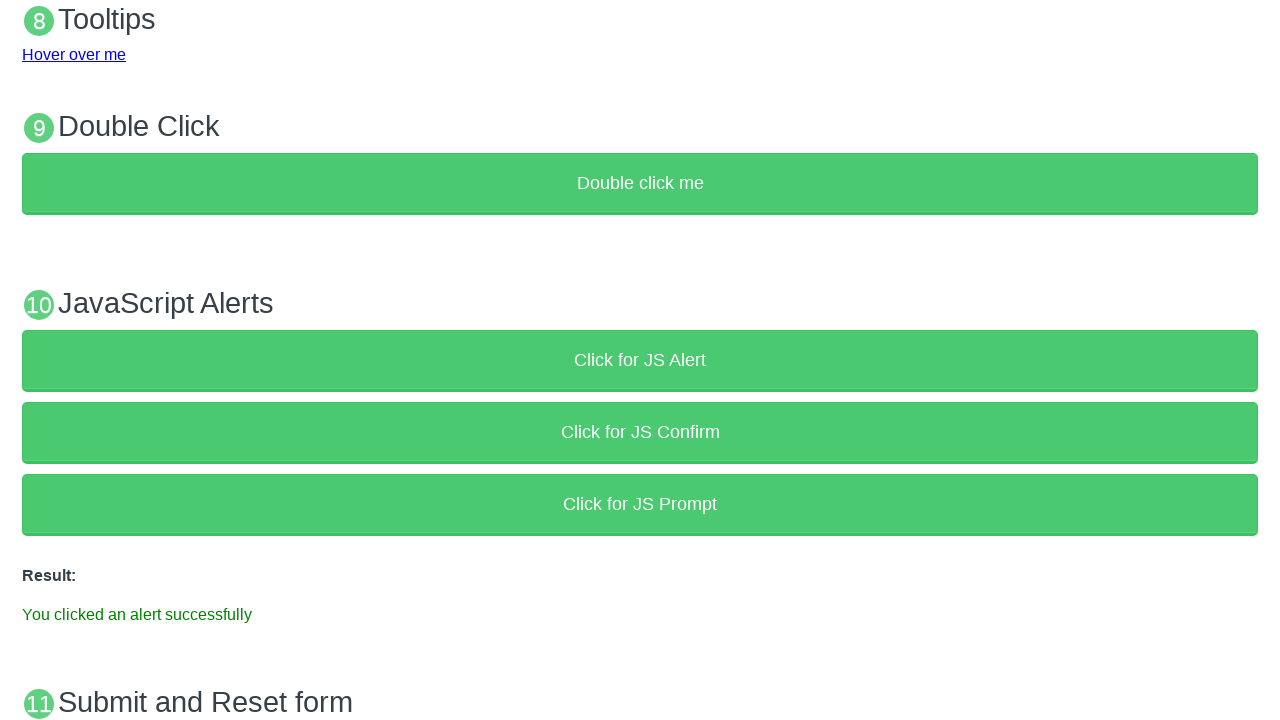

Result message displayed after accepting alert
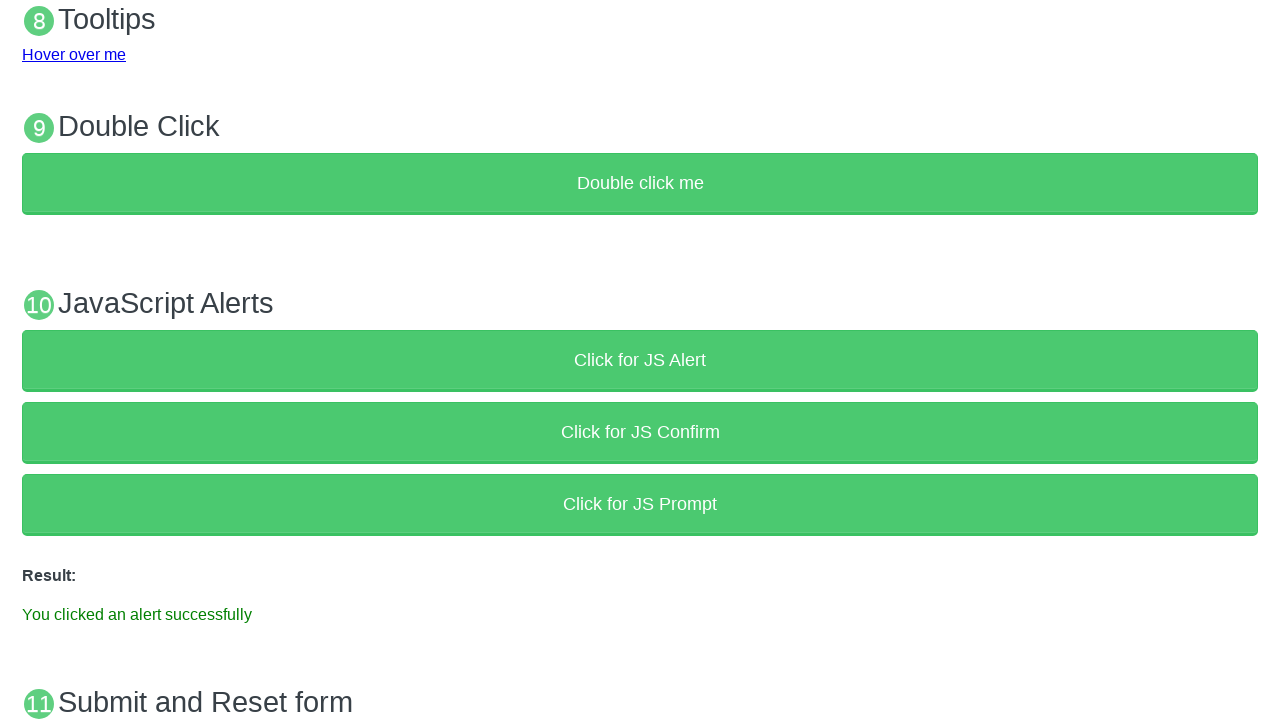

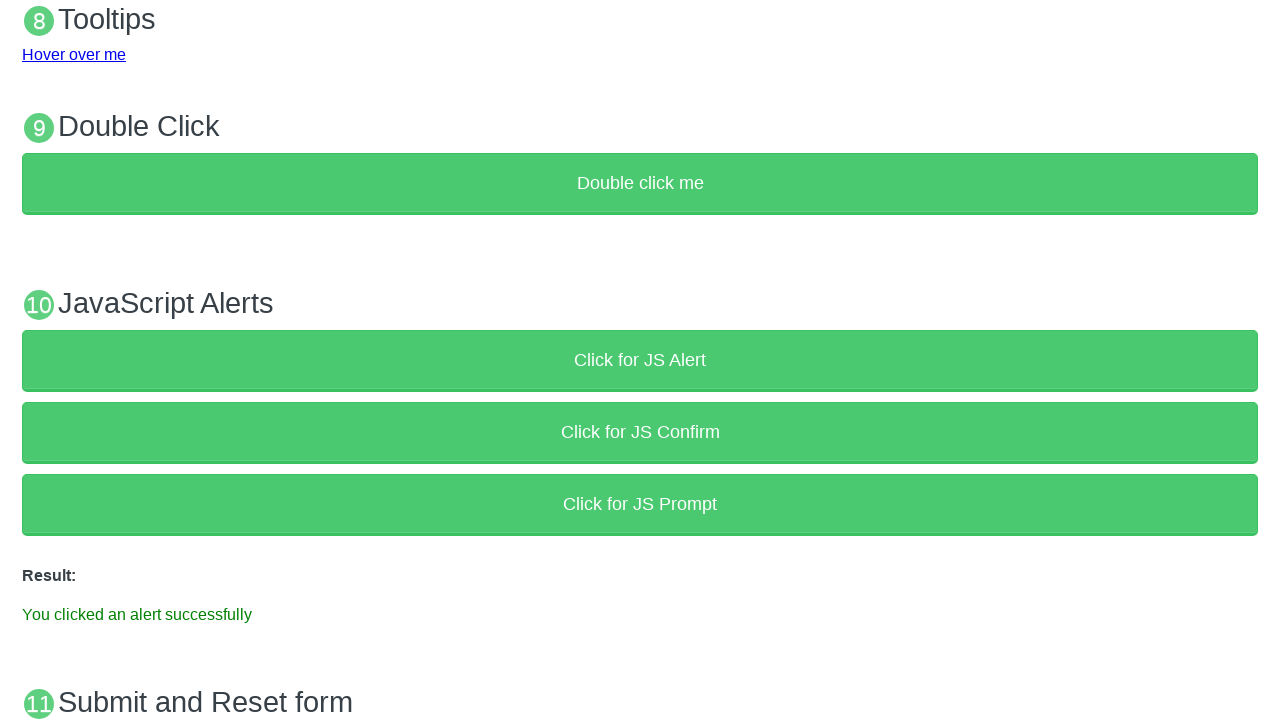